Tests drag and drop functionality by dragging an element from source to target using dragAndDrop method

Starting URL: https://jqueryui.com/droppable/

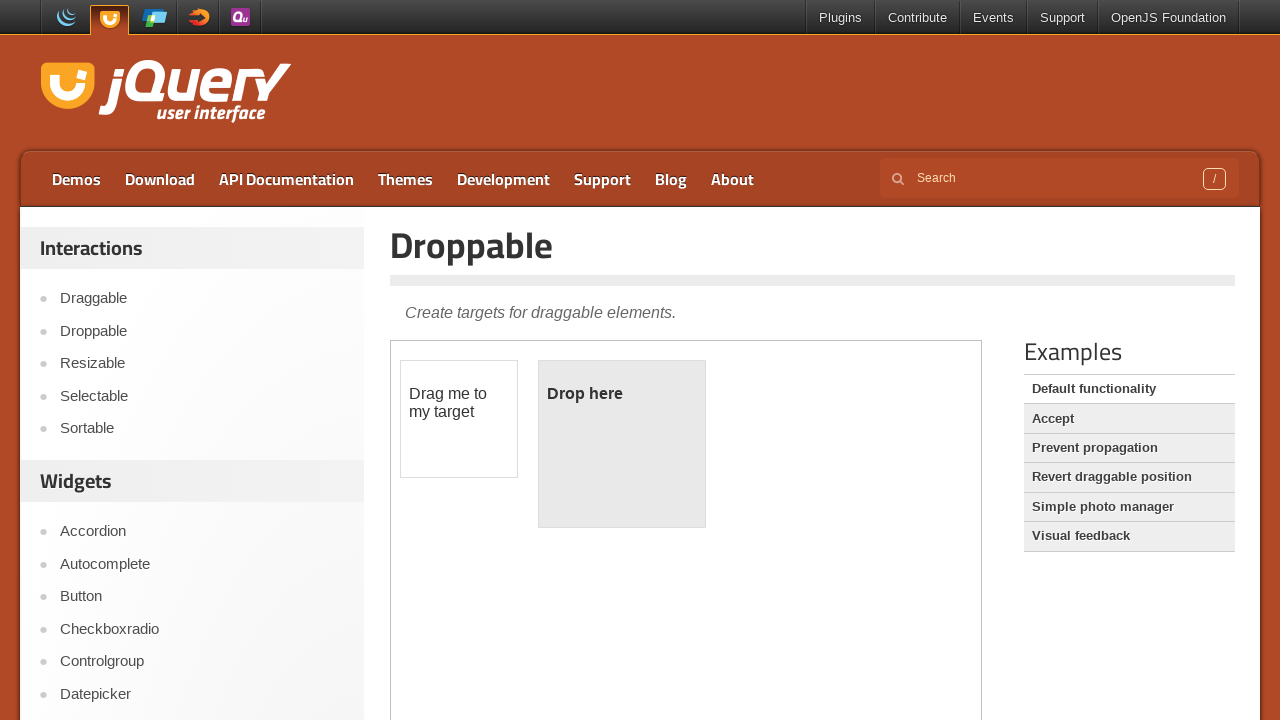

Located the first iframe containing draggable elements
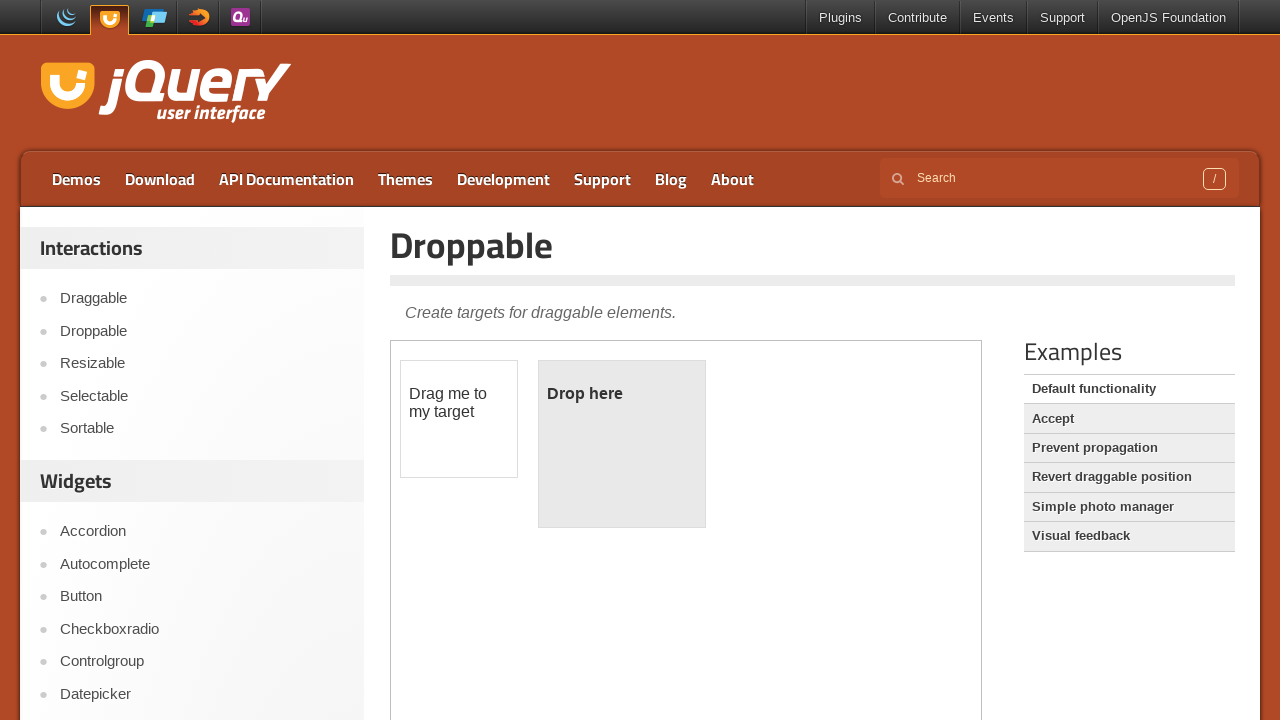

Located the source draggable element with id 'draggable'
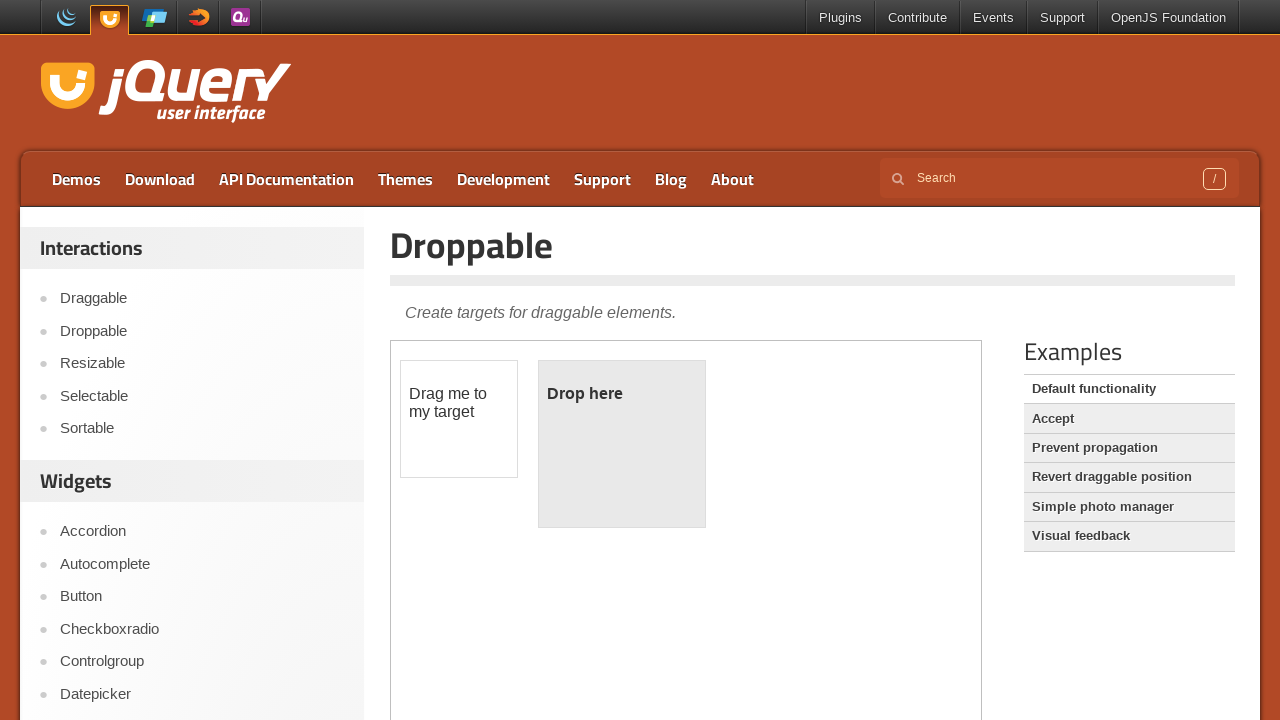

Located the target droppable element with id 'droppable'
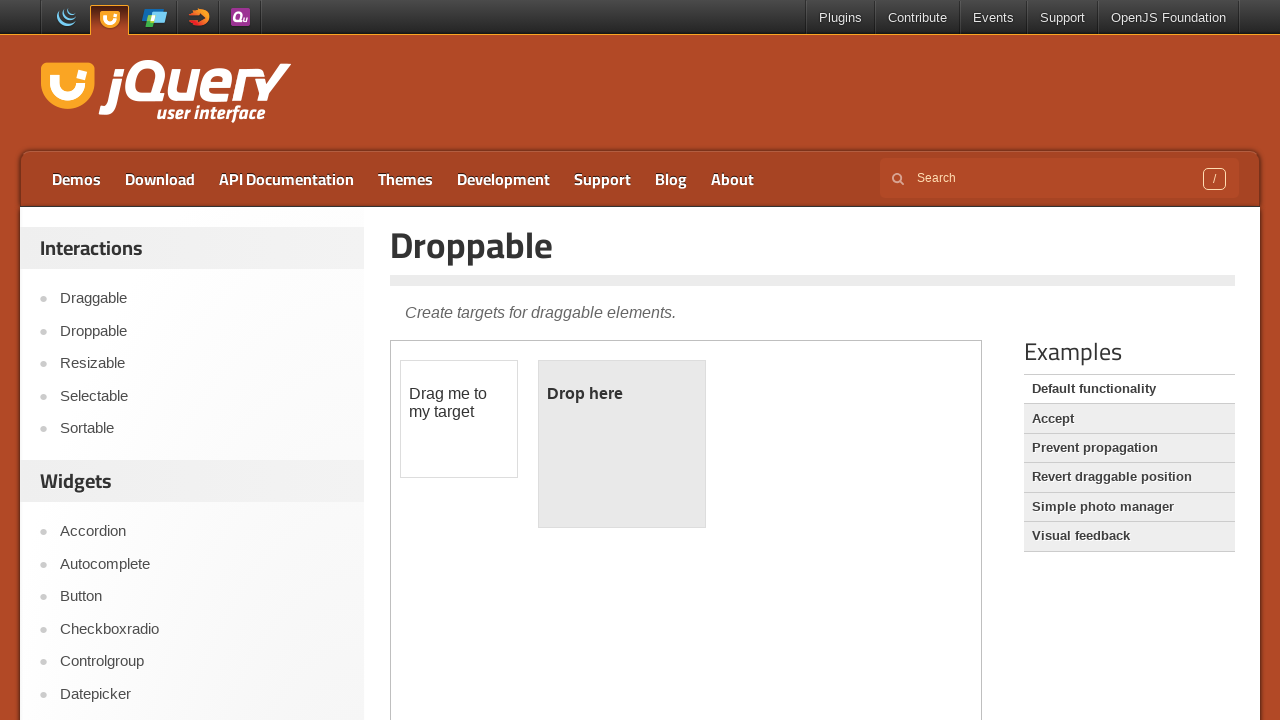

Dragged source element to target element using dragAndDrop at (622, 444)
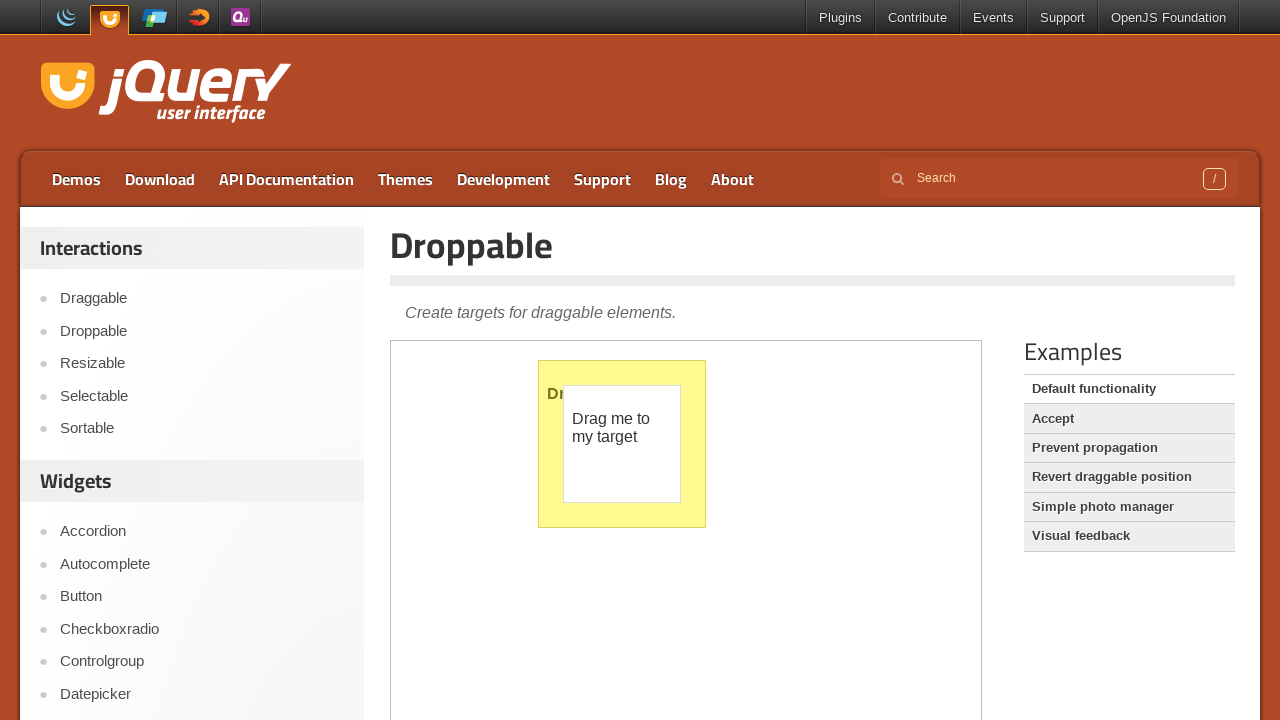

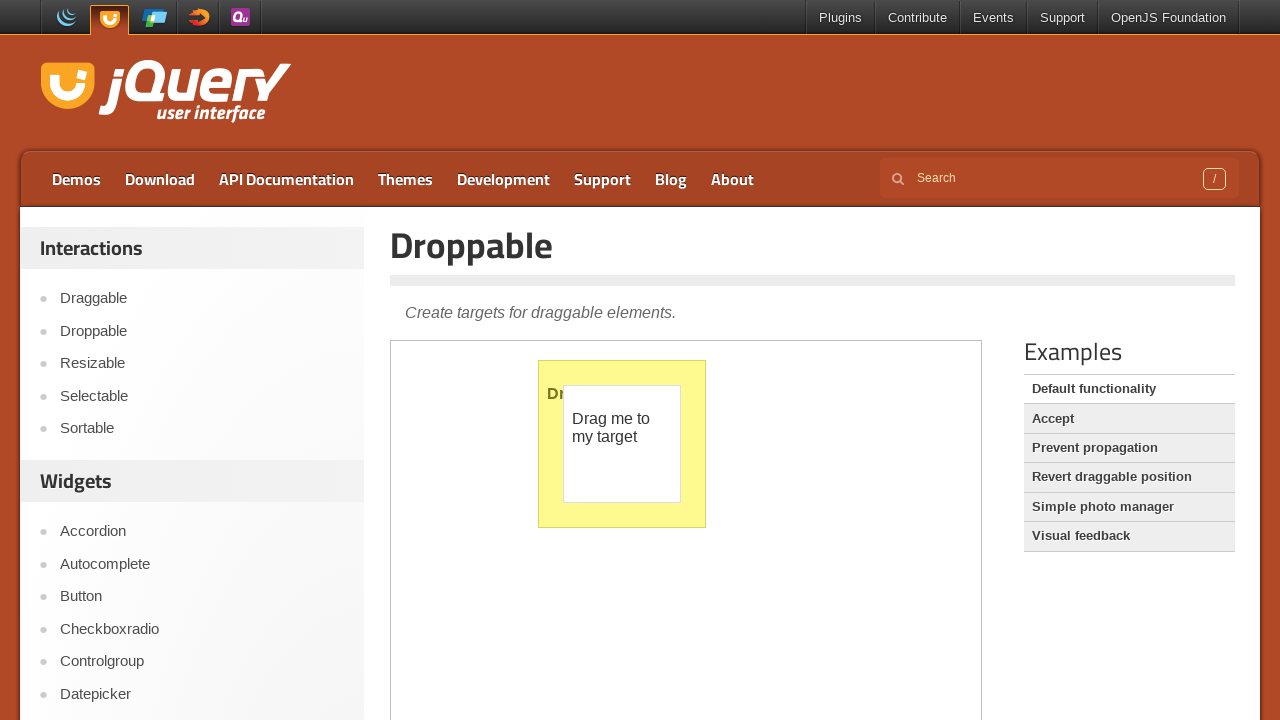